Tests alert dialog interaction by clicking a button to trigger an alert, dismissing it, and verifying the result

Starting URL: https://leafground.com/alert.xhtml

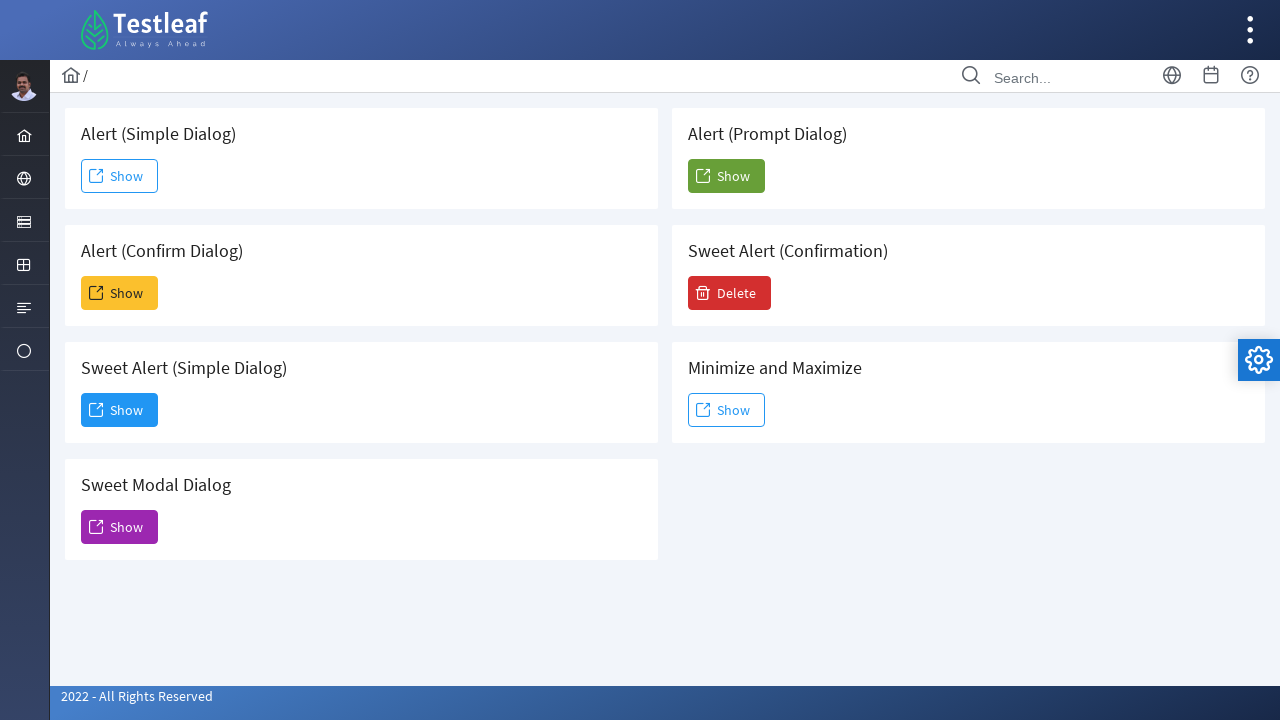

Clicked button to trigger alert dialog at (120, 293) on xpath=//button[@id='j_idt88:j_idt93']
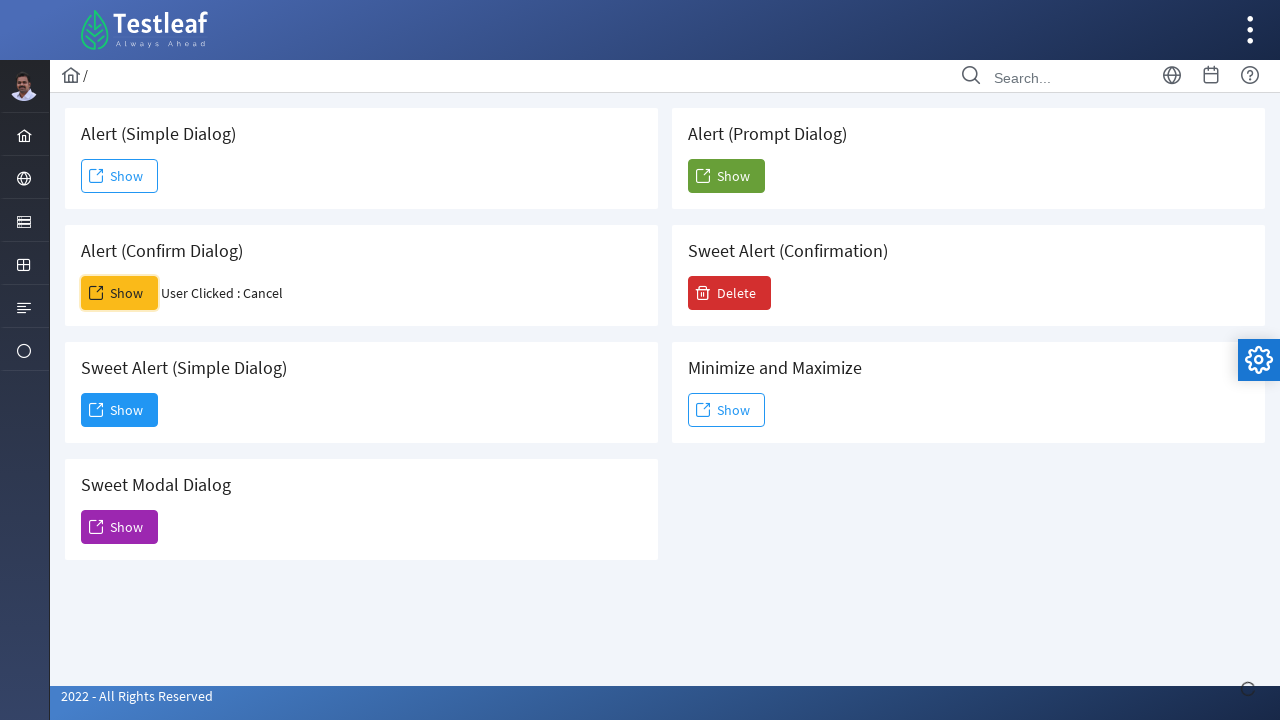

Set up dialog handler to dismiss alert
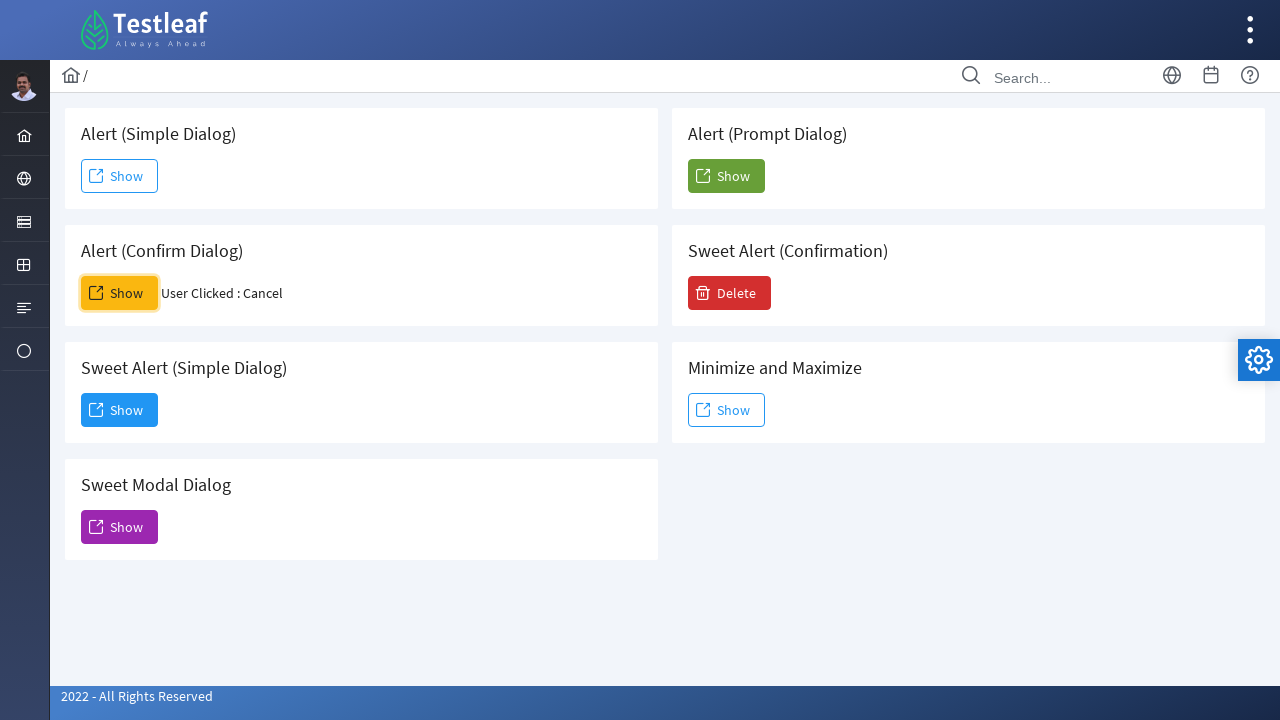

Retrieved result text from page
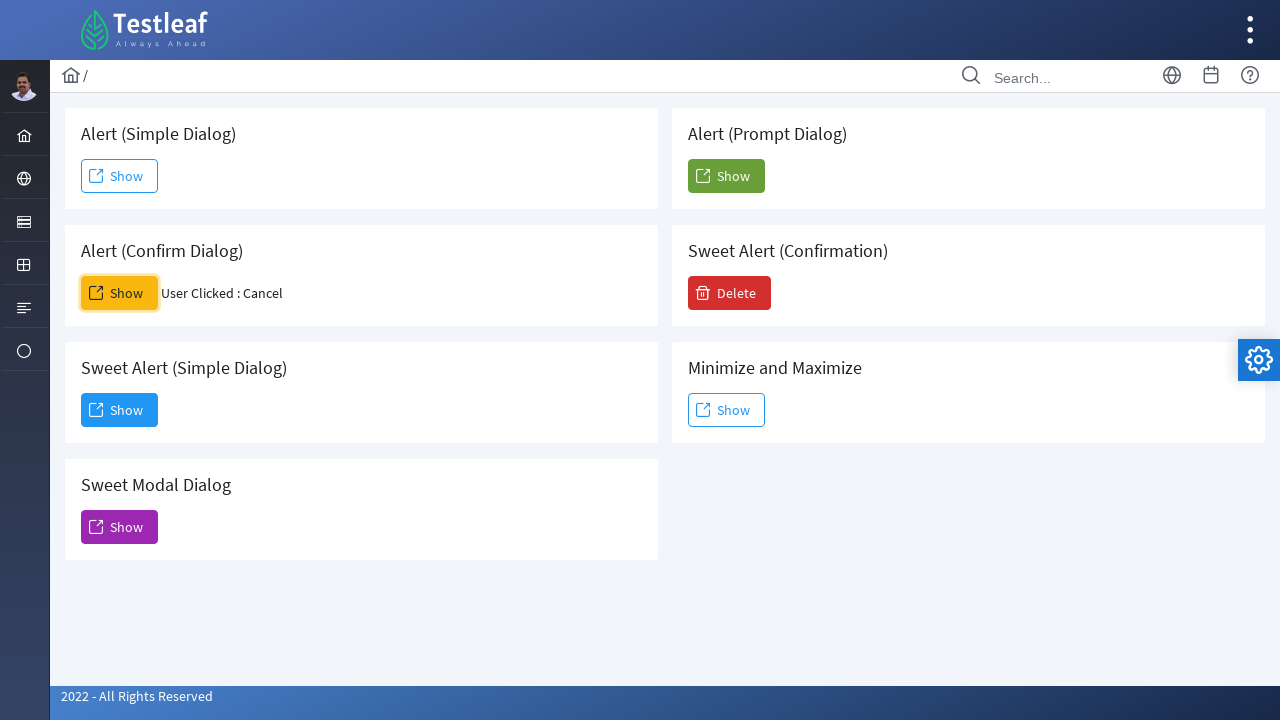

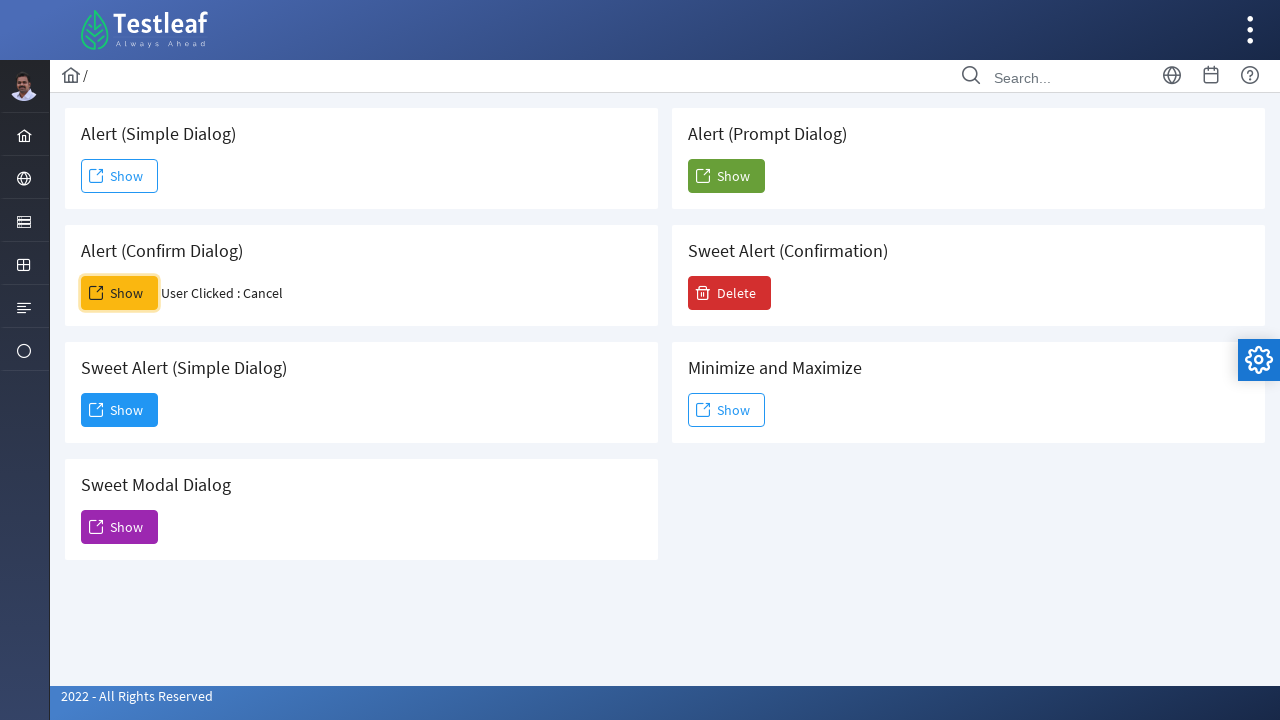